Tests a signup/newsletter form by filling in first name, last name, and email fields, then submitting the form.

Starting URL: http://secure-retreat-92358.herokuapp.com

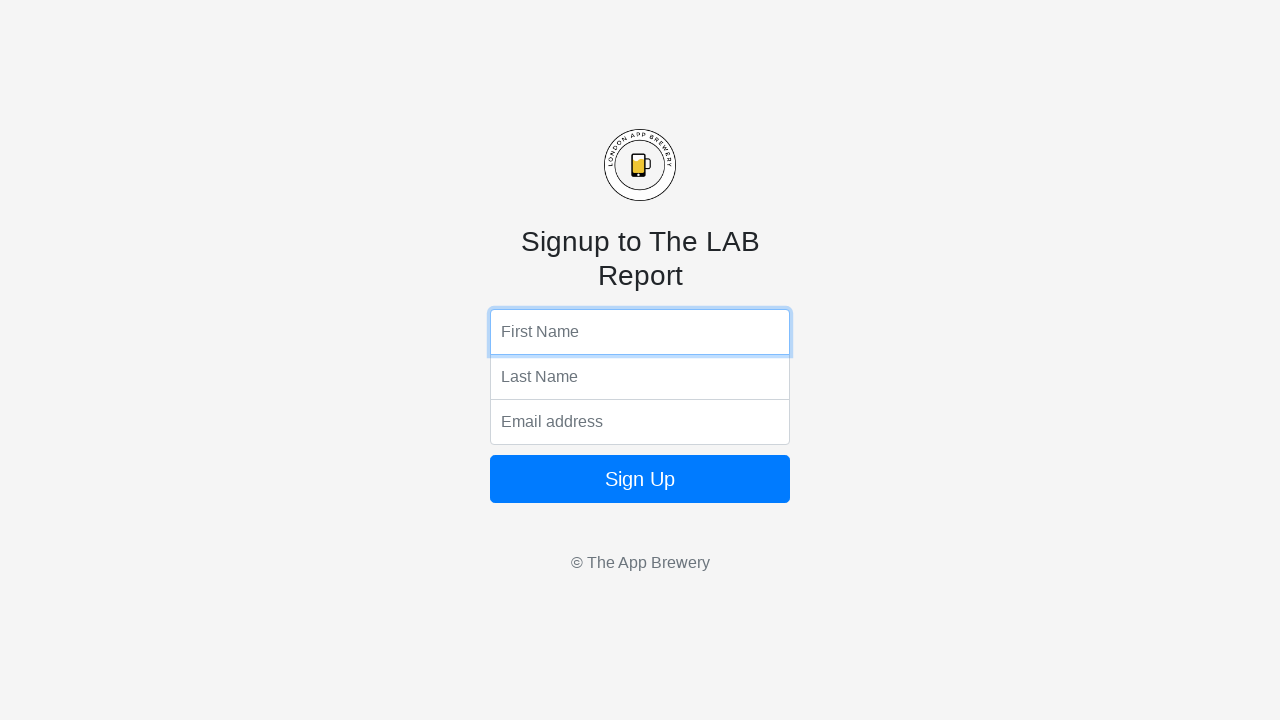

Filled first name field with 'Mathesh' on input[name='fName']
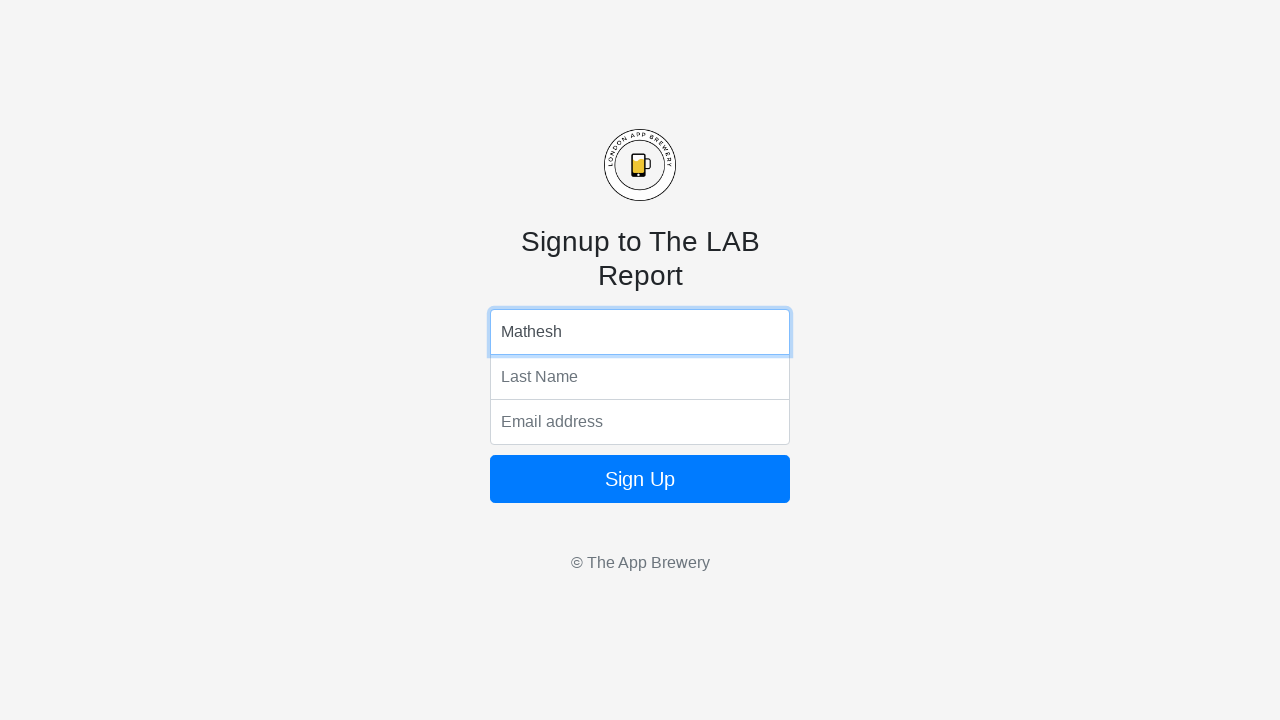

Filled last name field with 'Anandan' on input[name='lName']
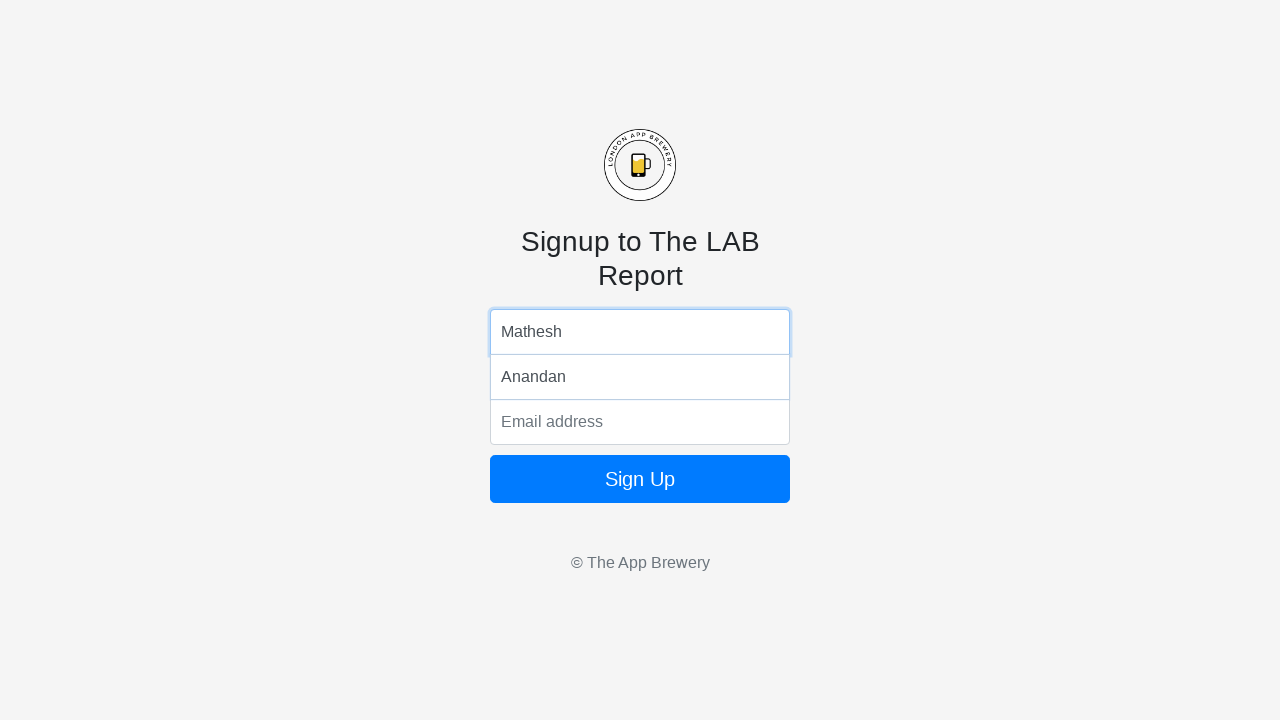

Filled email field with 'yoursu@gmail.com' on input[name='email']
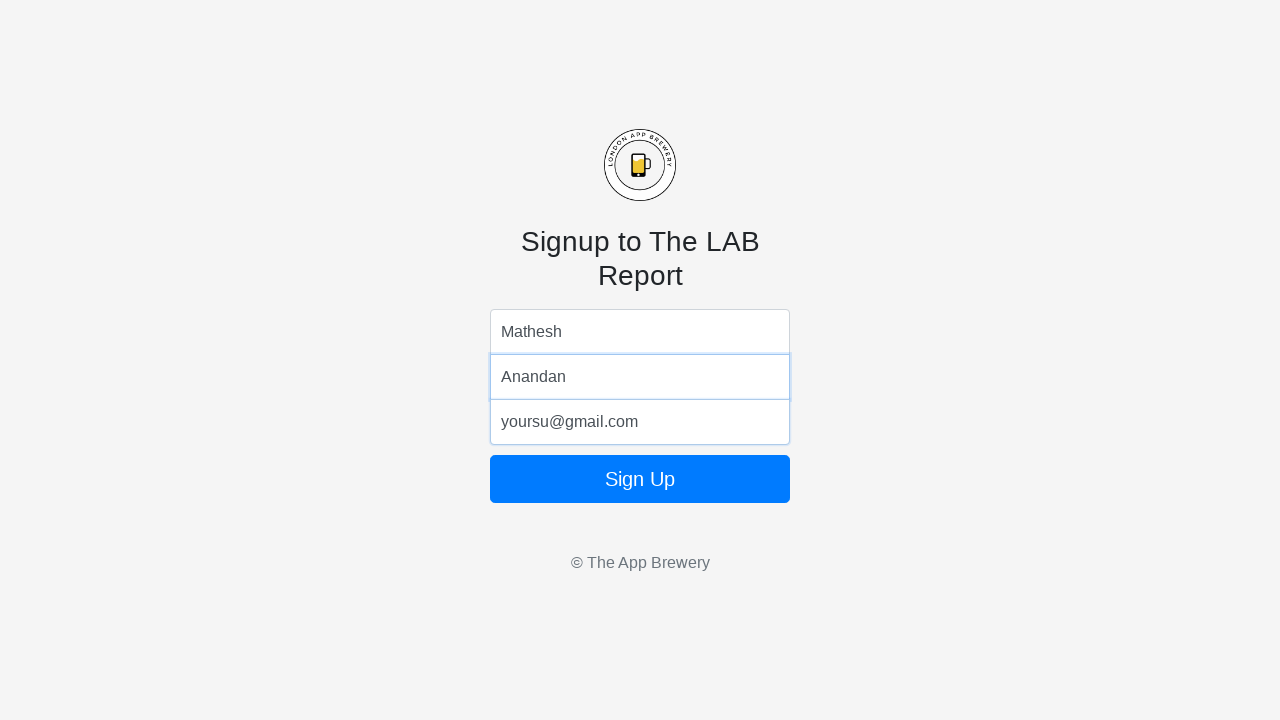

Clicked the sign up button to submit the form at (640, 479) on form button
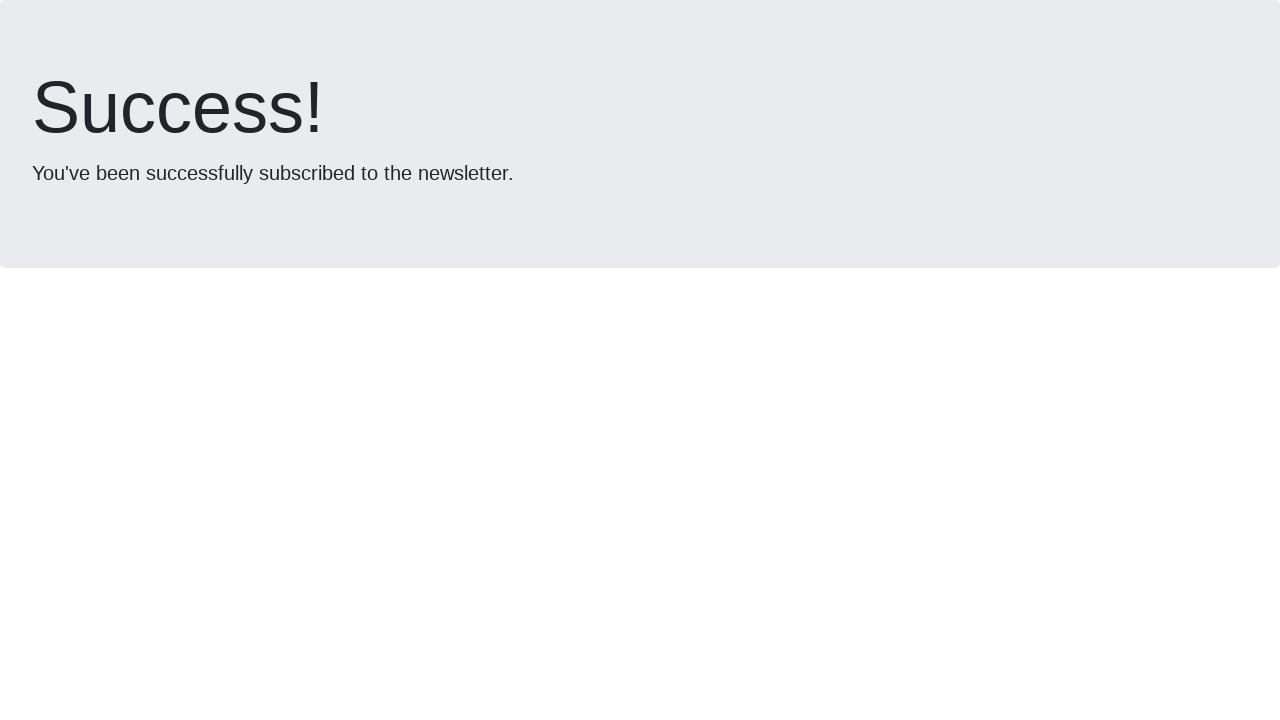

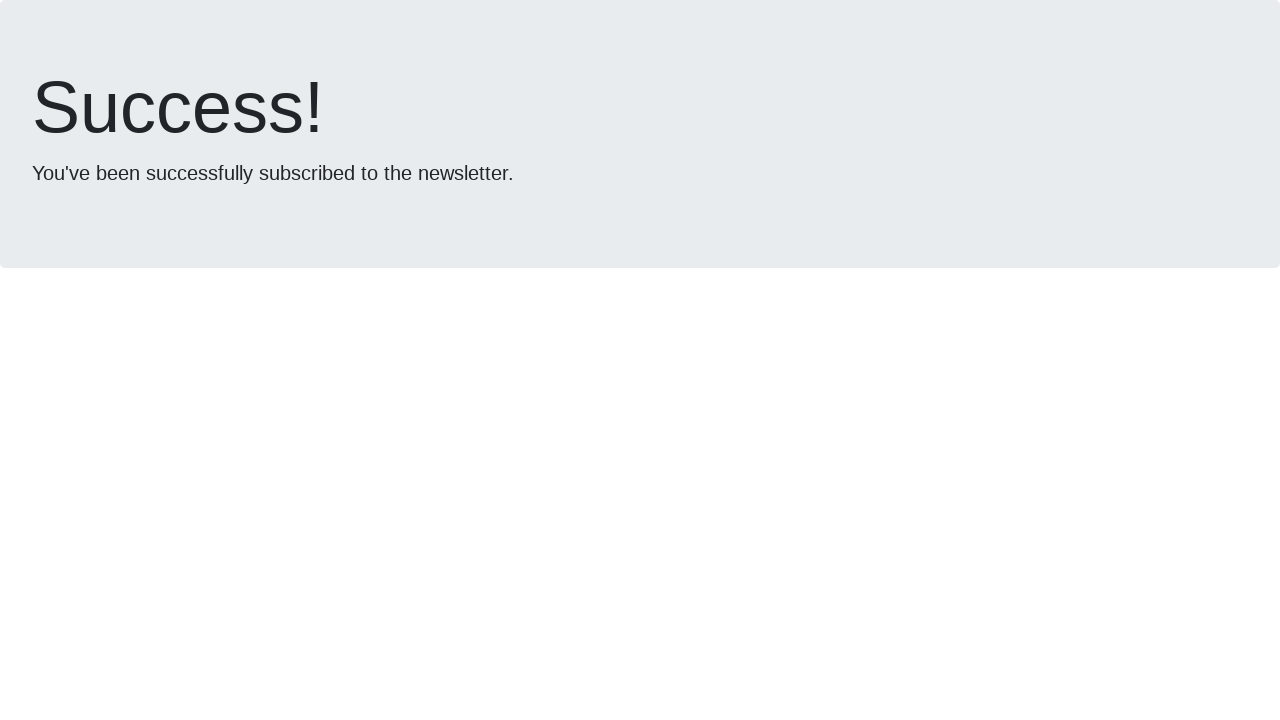